Tests file upload functionality by uploading a file to the upload form on the-internet.herokuapp.com

Starting URL: https://the-internet.herokuapp.com/upload

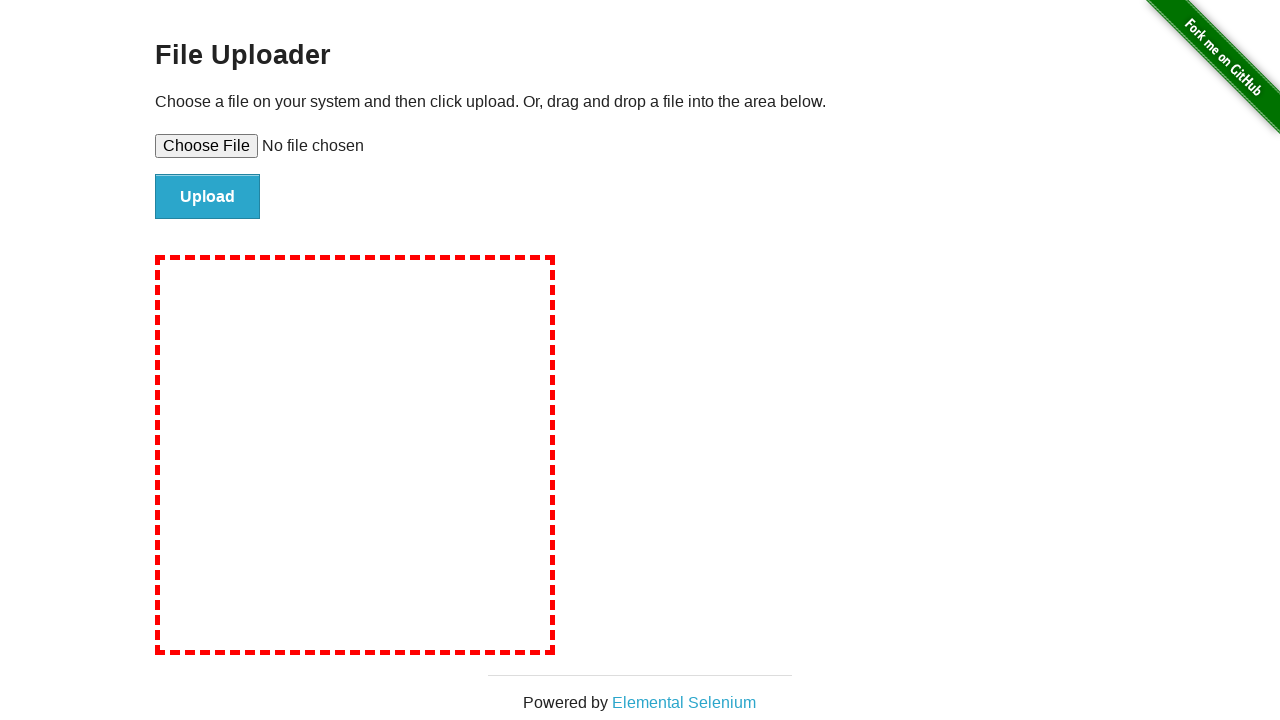

Created temporary test file for upload
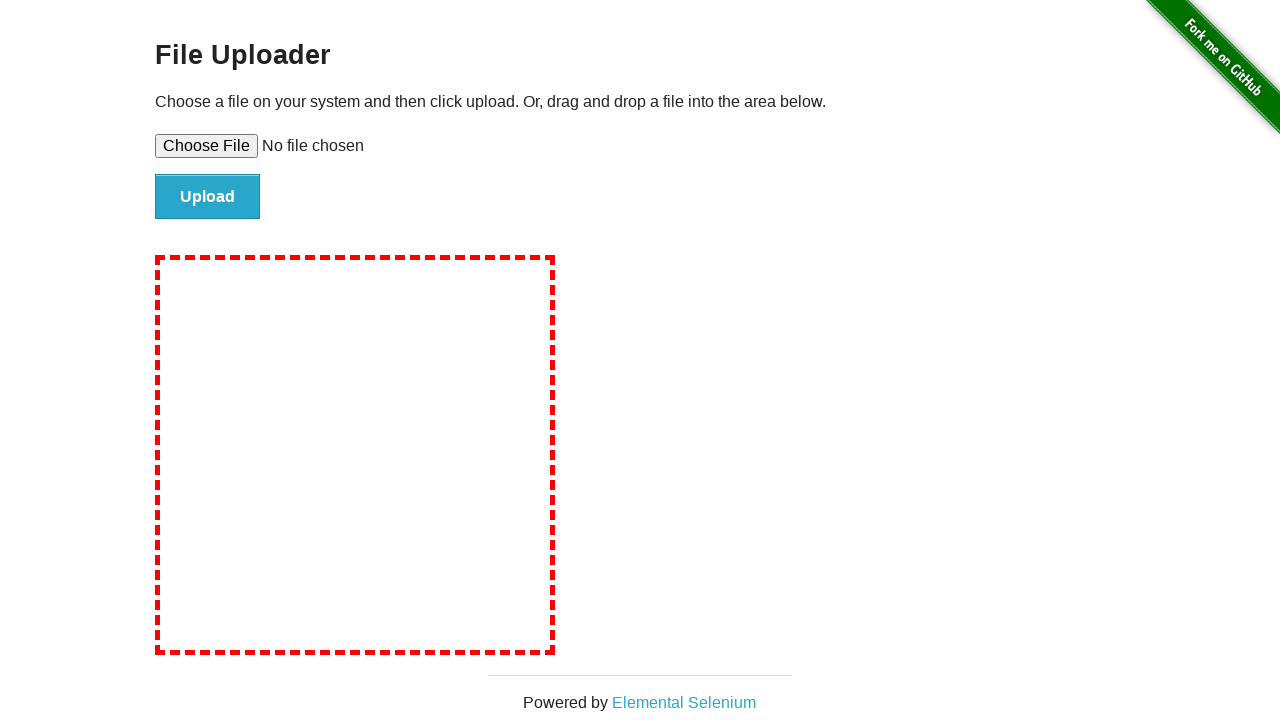

Selected test file in upload input field
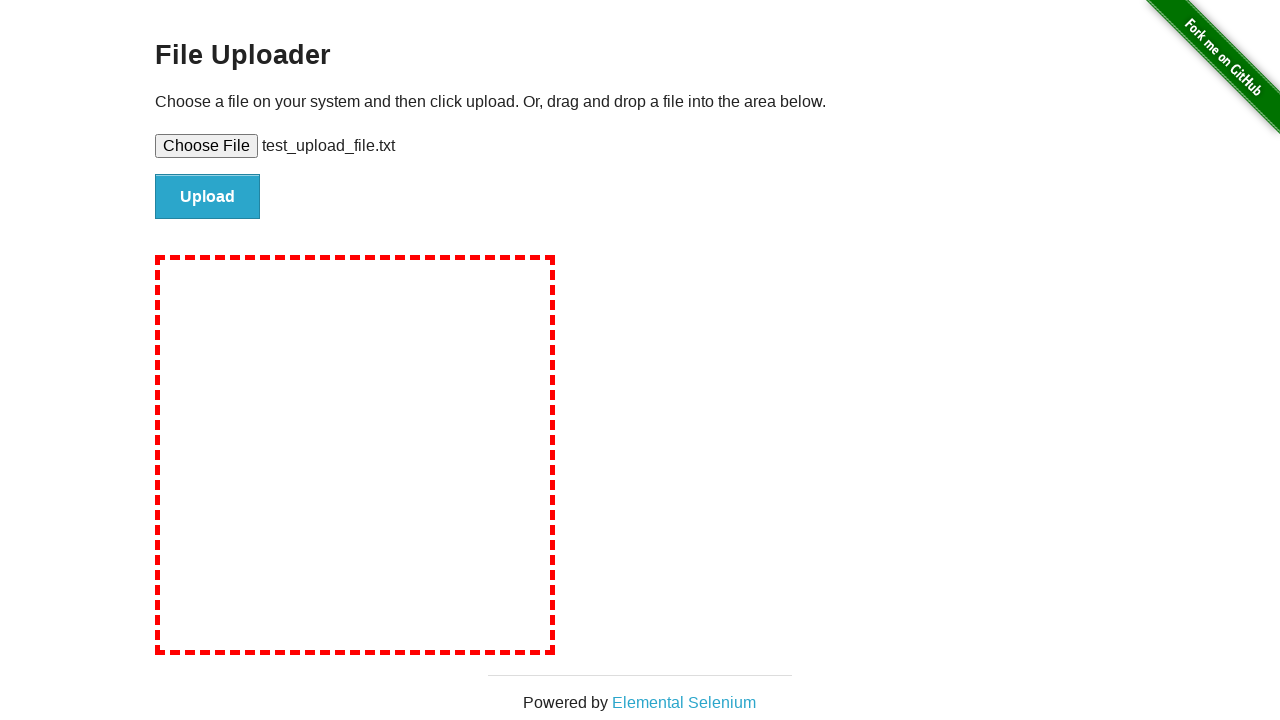

Clicked Upload button to submit the file at (208, 197) on #file-submit
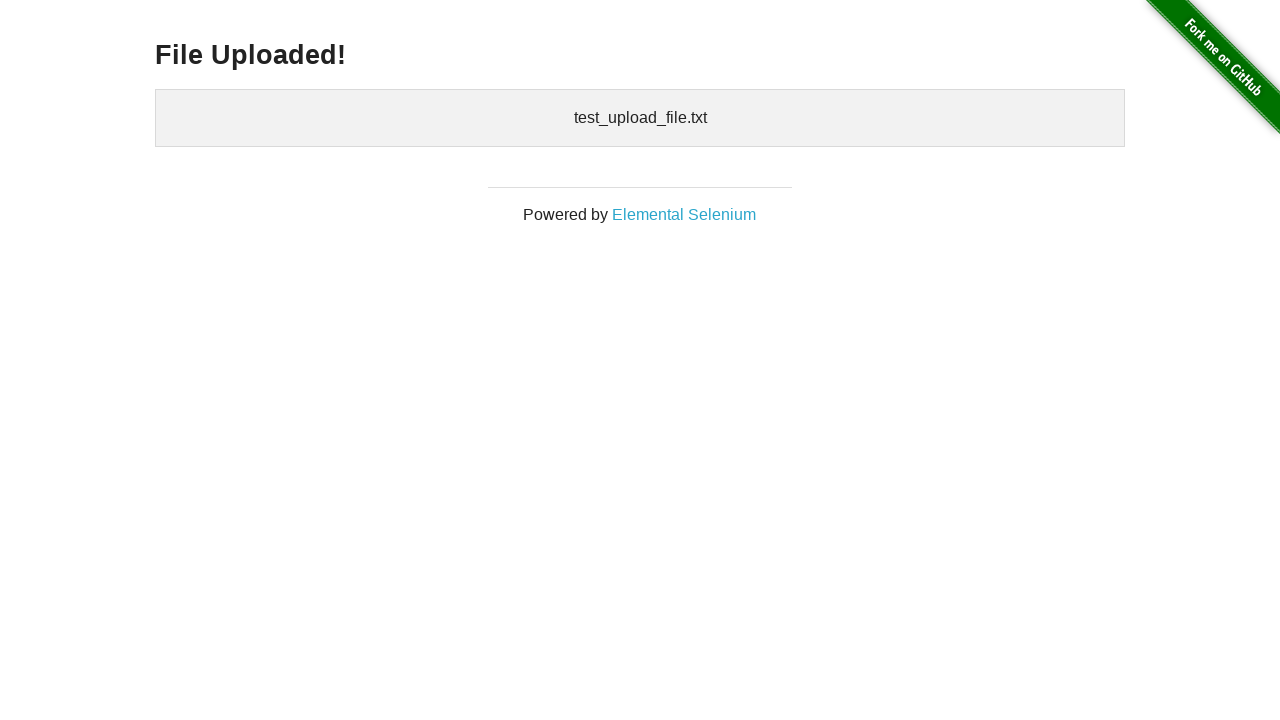

Upload confirmation page loaded with success message
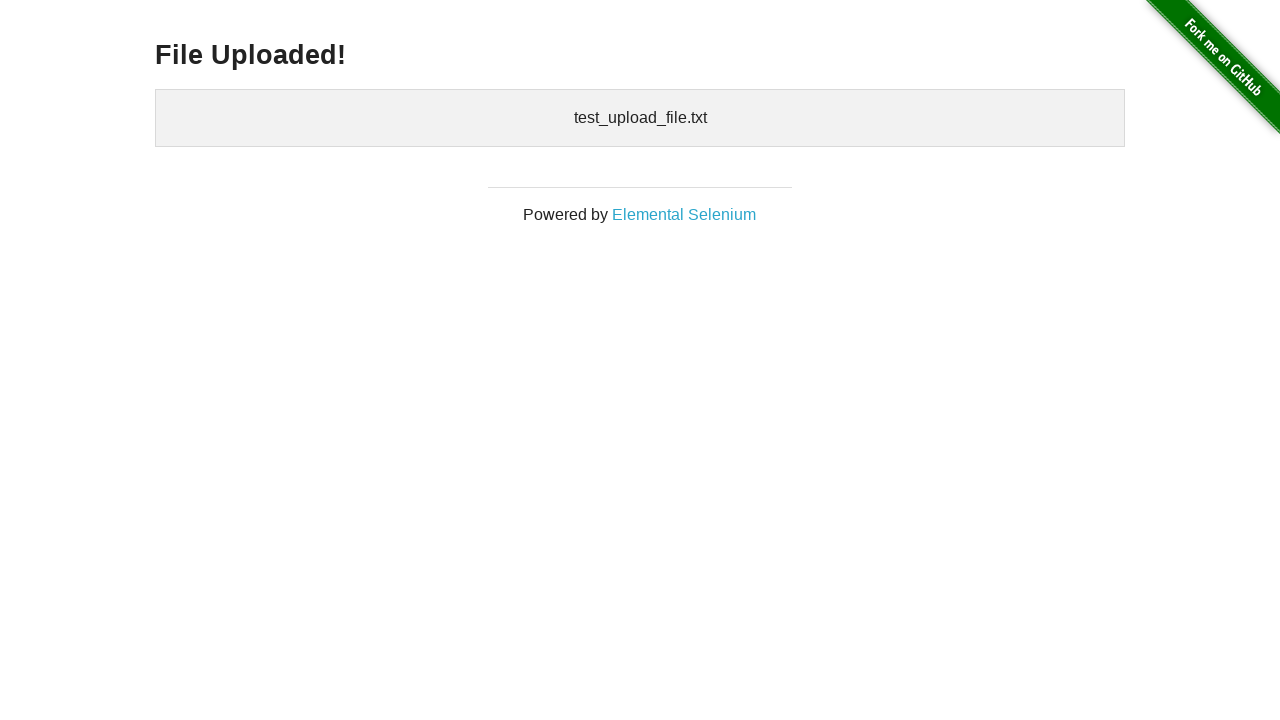

Cleaned up temporary test file
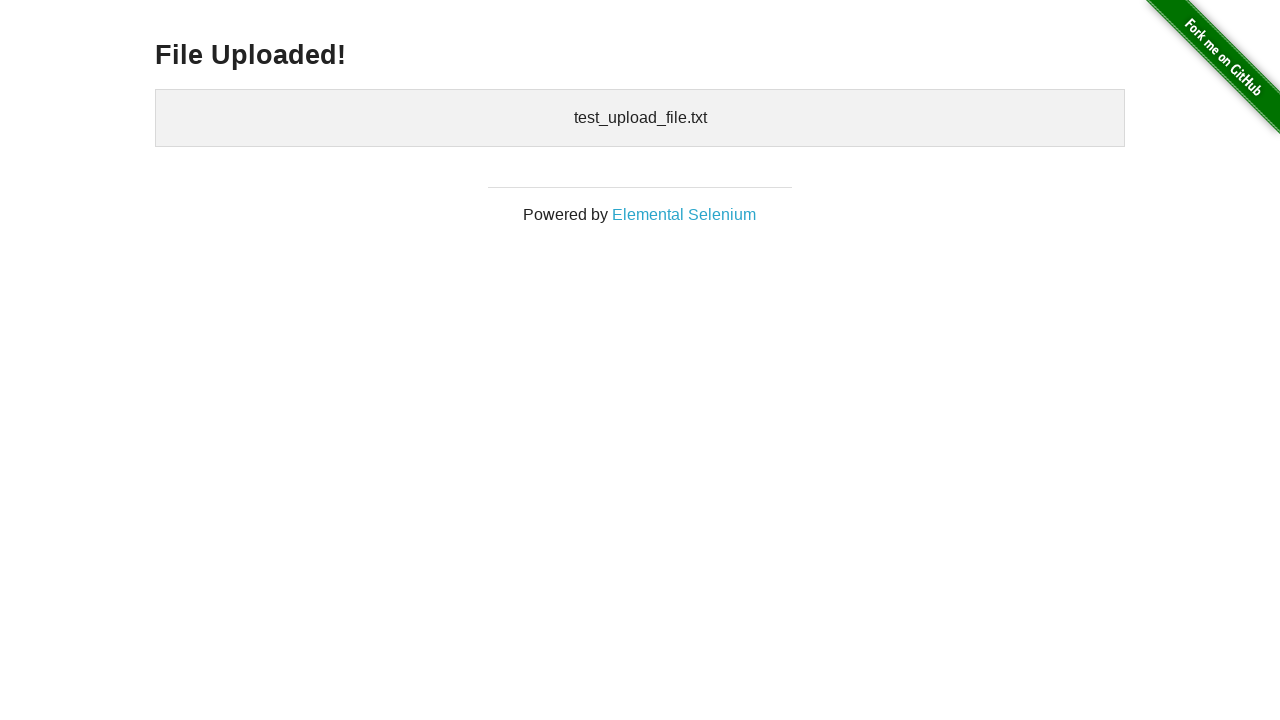

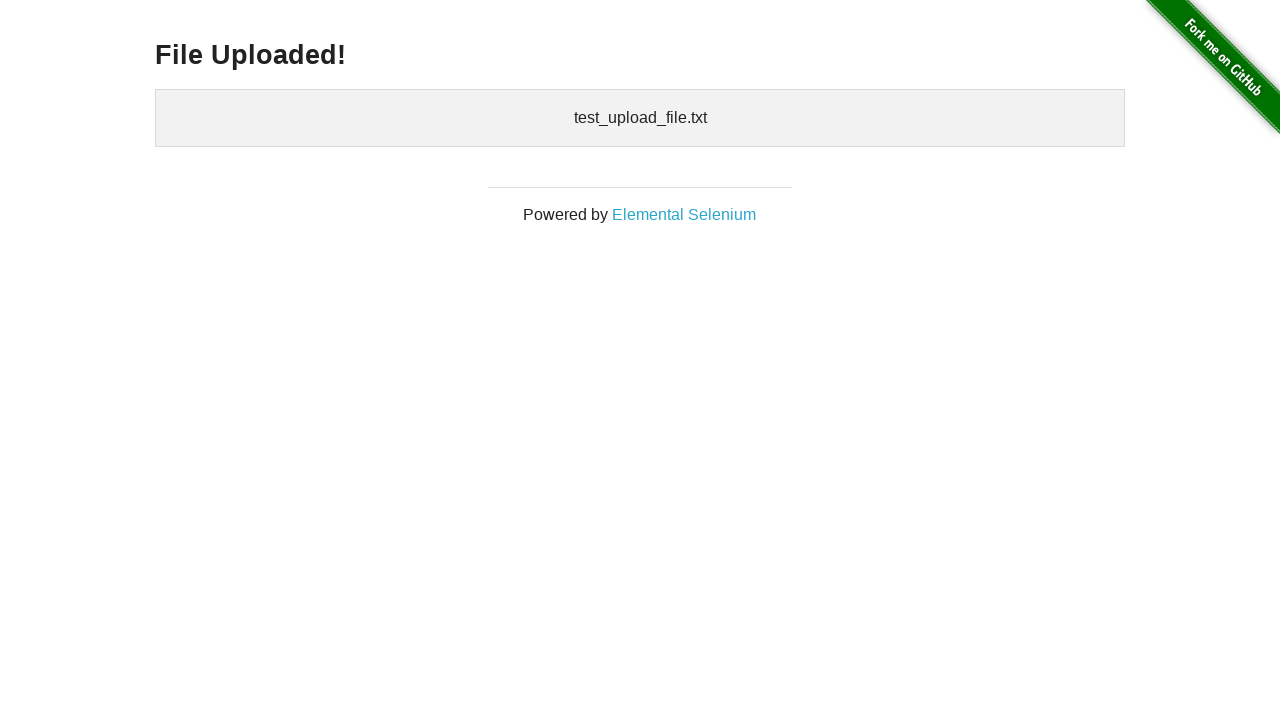